Tests Checkboxes page by verifying the second checkbox is checked

Starting URL: https://the-internet.herokuapp.com

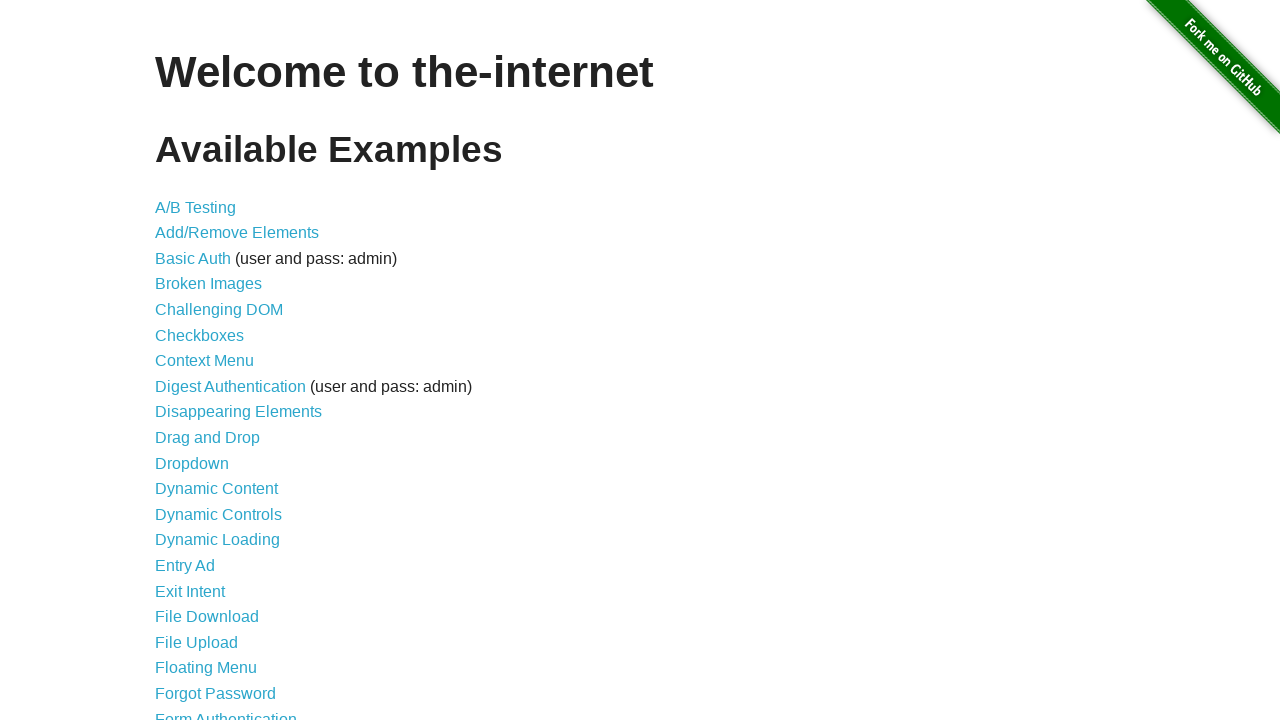

Clicked on Checkboxes link at (200, 335) on text=Checkboxes
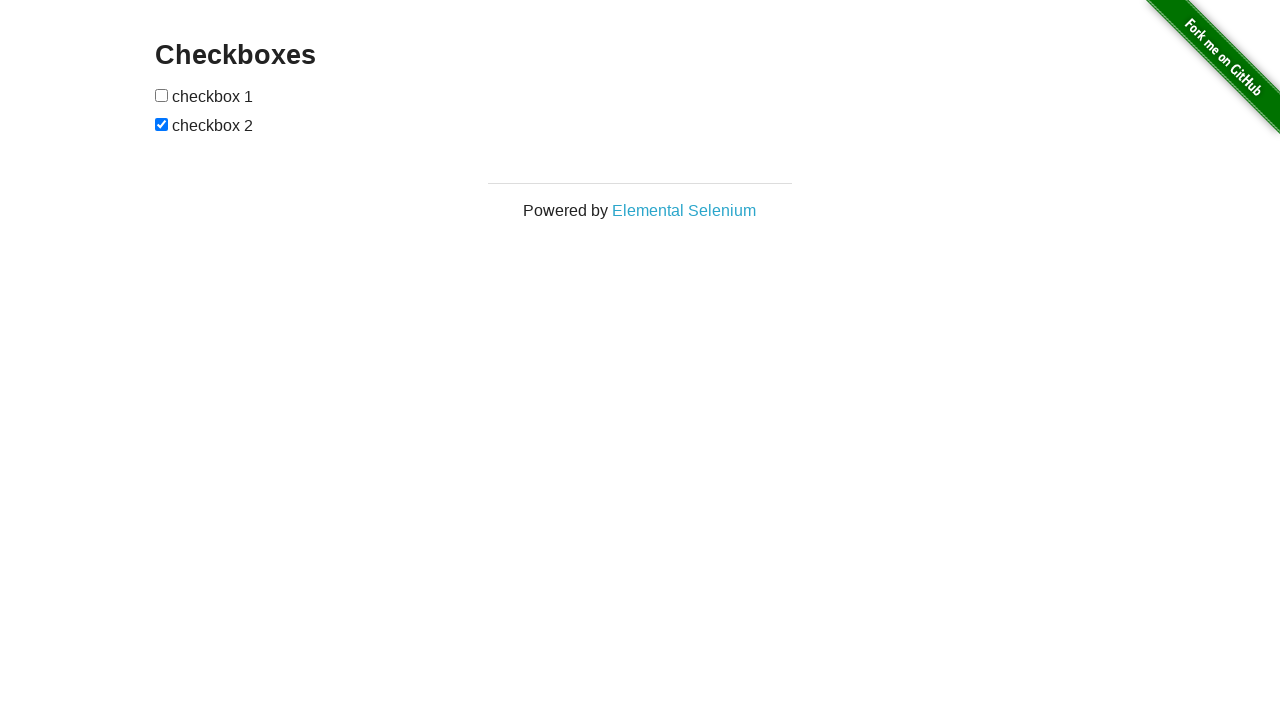

Navigated to Checkboxes page
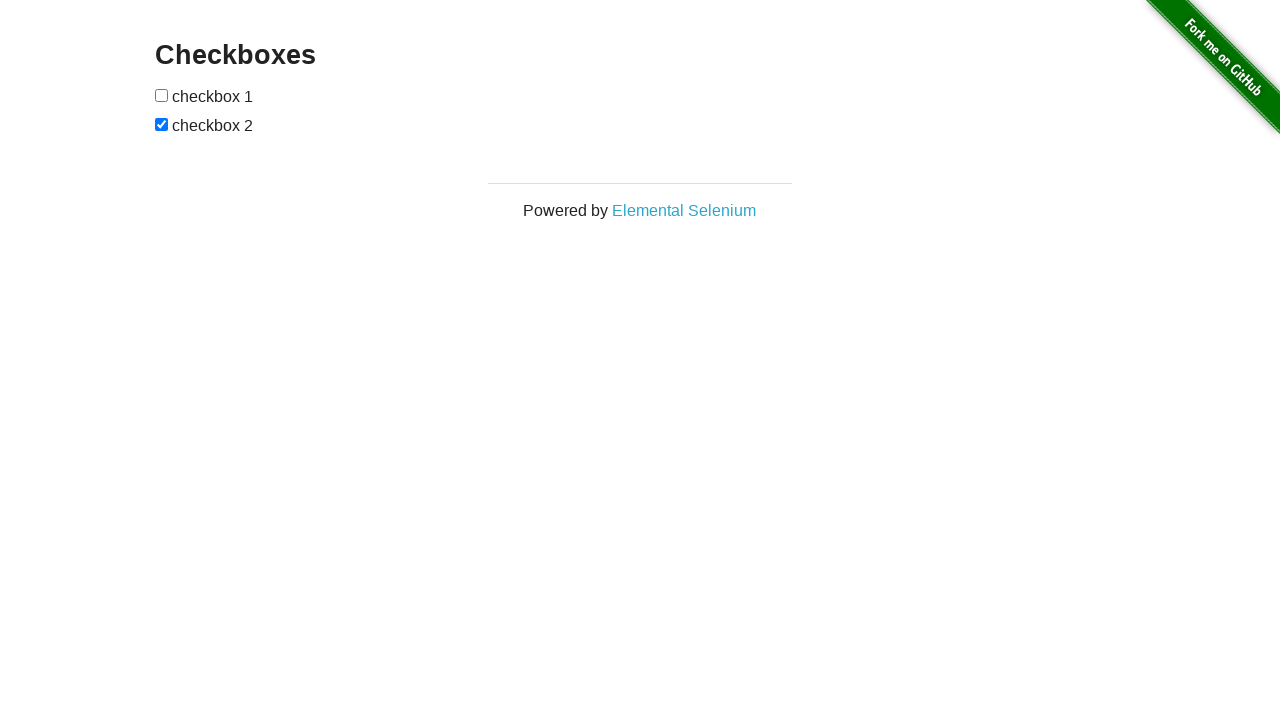

Second checkbox element loaded
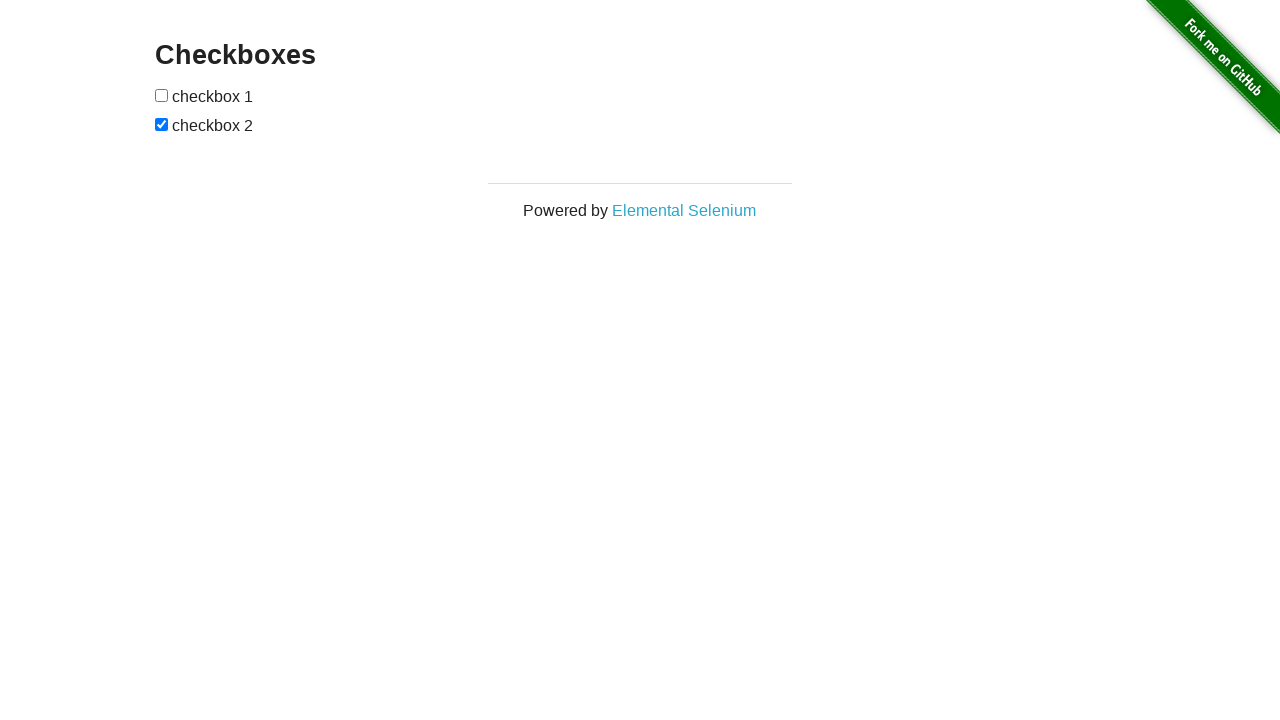

Verified that second checkbox is checked
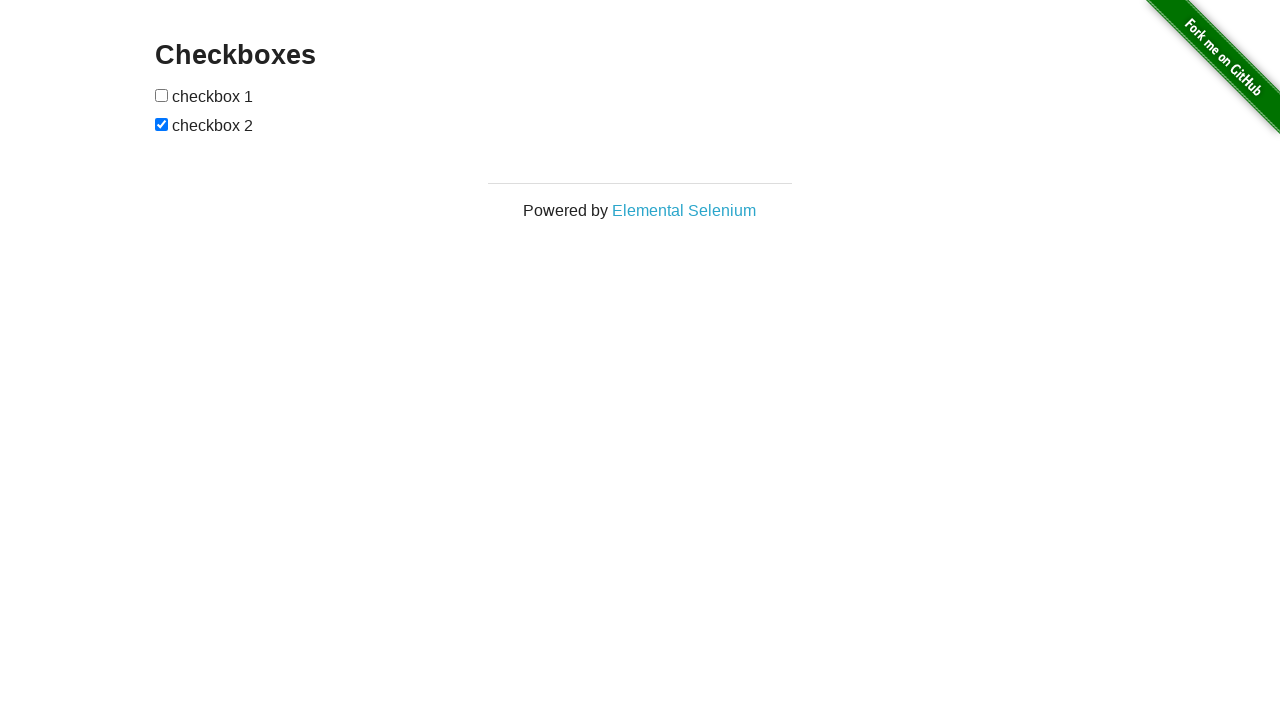

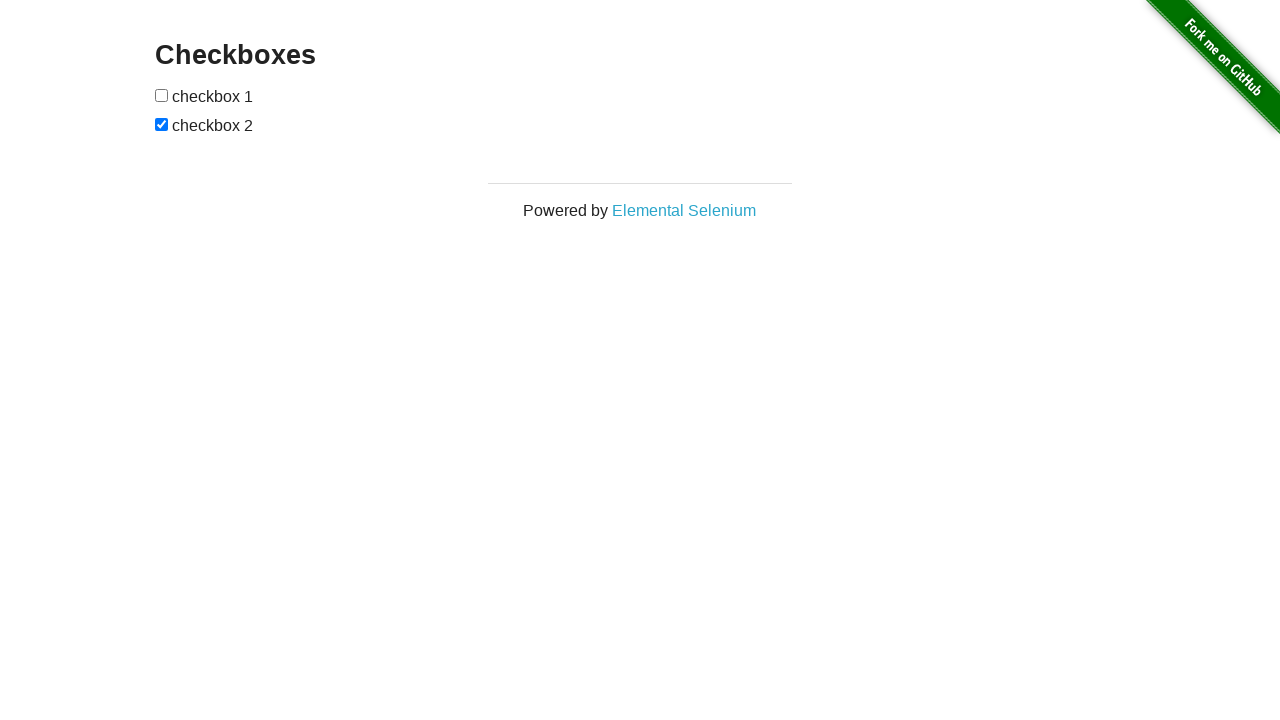